Navigates through multiple pages of a Swedish government document search results, verifying that list items load correctly on each page.

Starting URL: https://www.myh.se/om-oss/sok-handlingar-i-vart-diarium?katalog=Tillsynsbeslut%20yrkesh%C3%B6gskoleutbildning&p=1

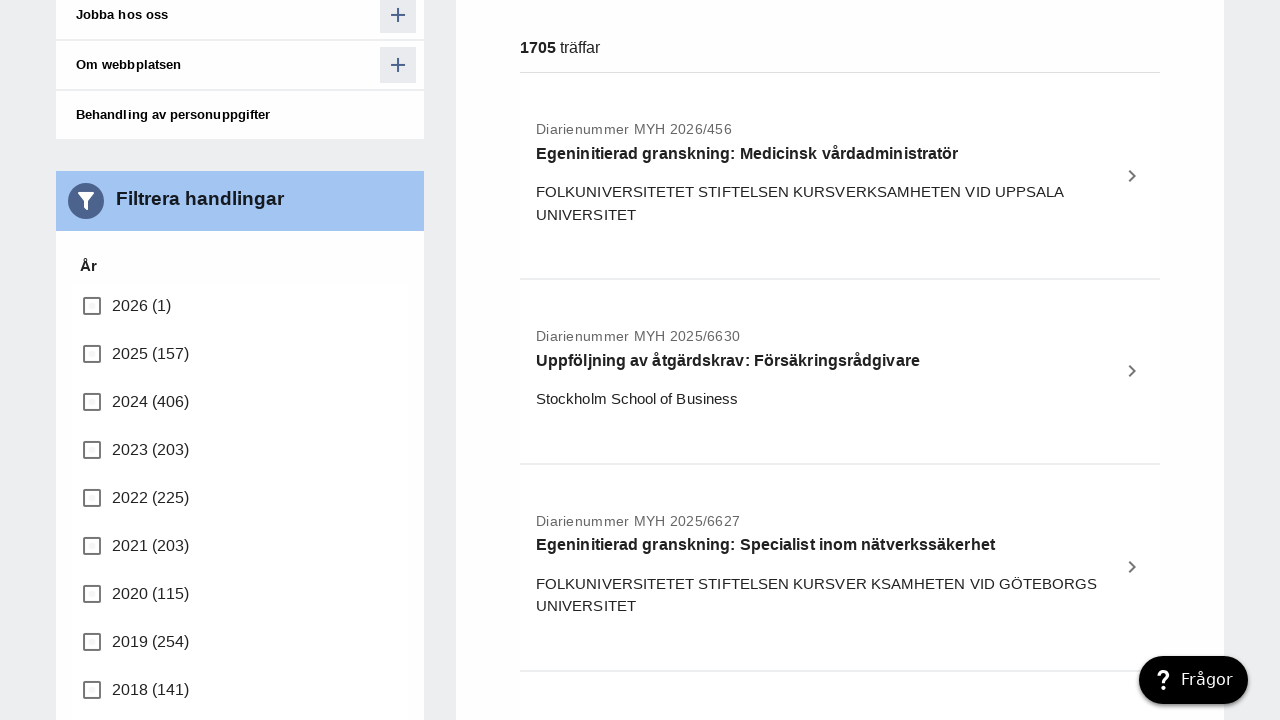

Waited for list items to load on page 1
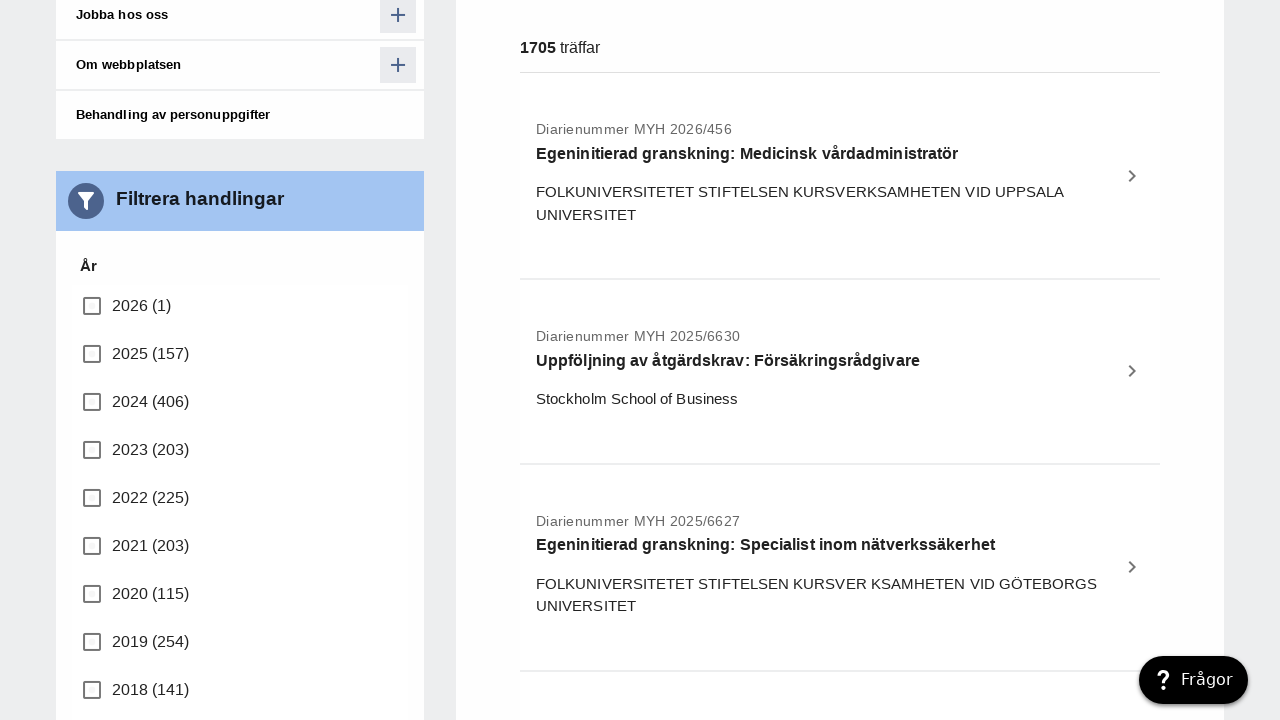

Navigated to page 2 of search results
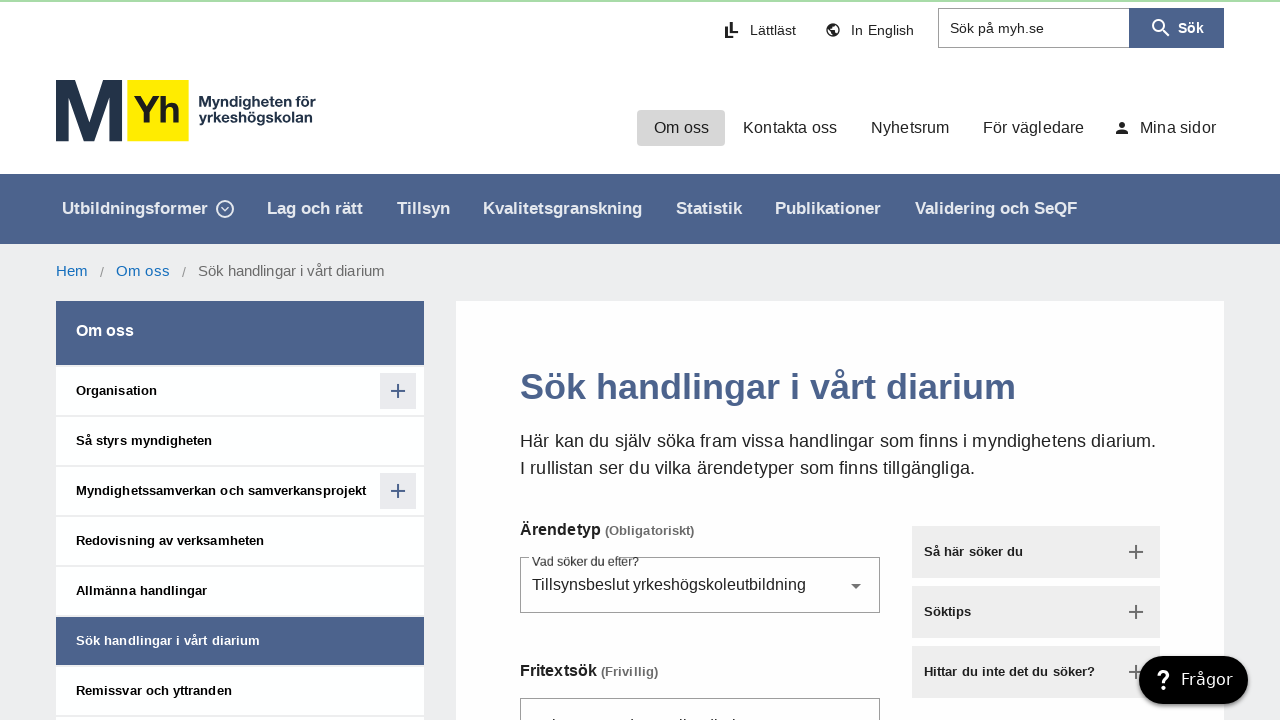

Verified list items loaded on page 2
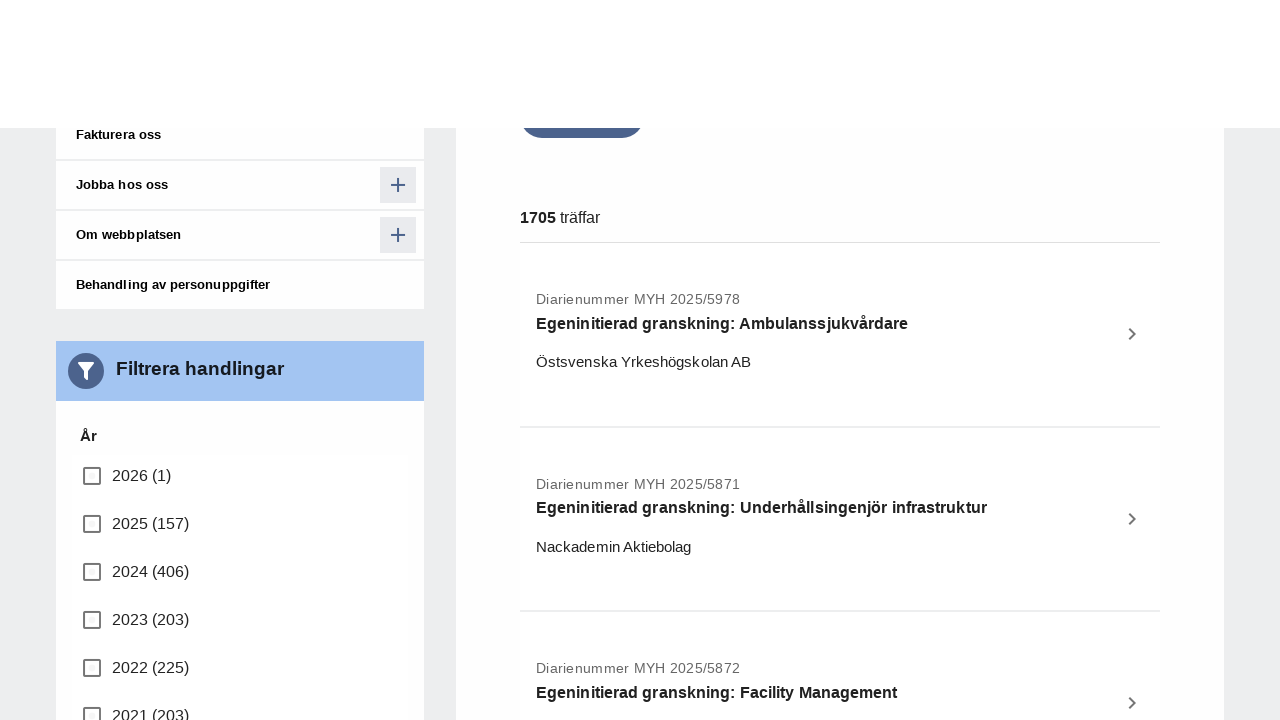

Navigated to page 3 of search results
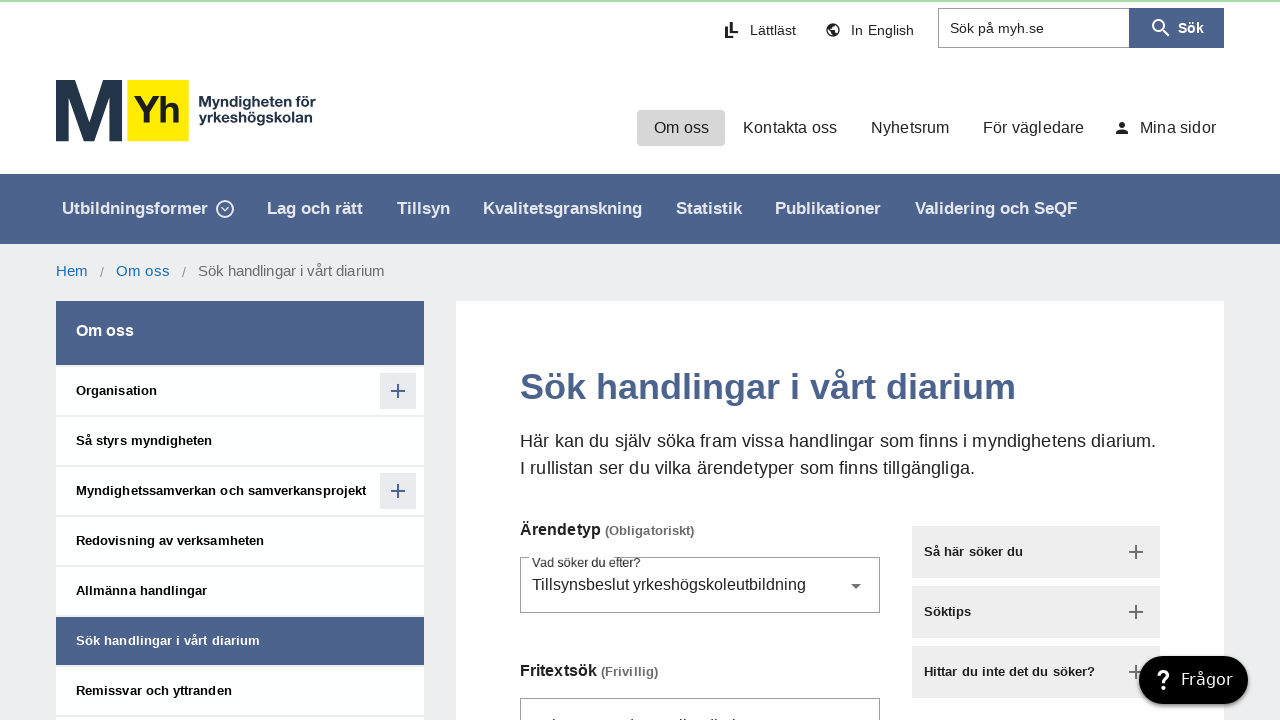

Verified list items loaded on page 3
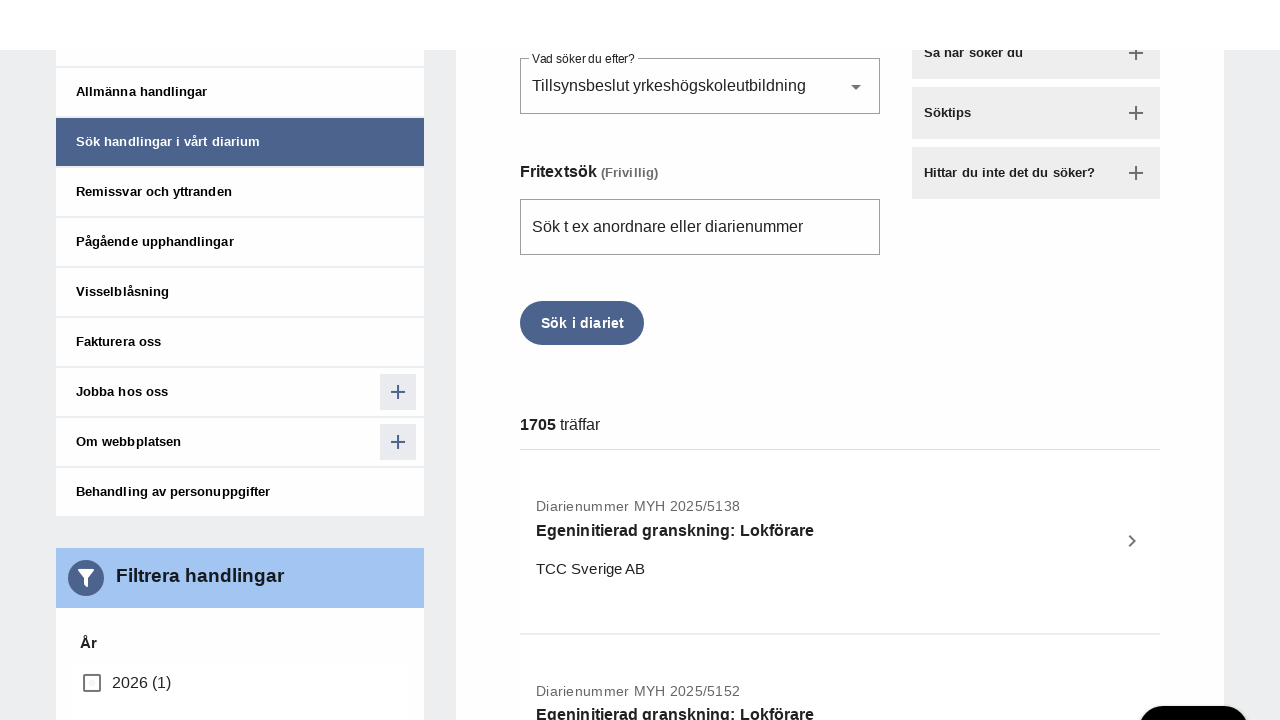

Navigated to page 4 of search results
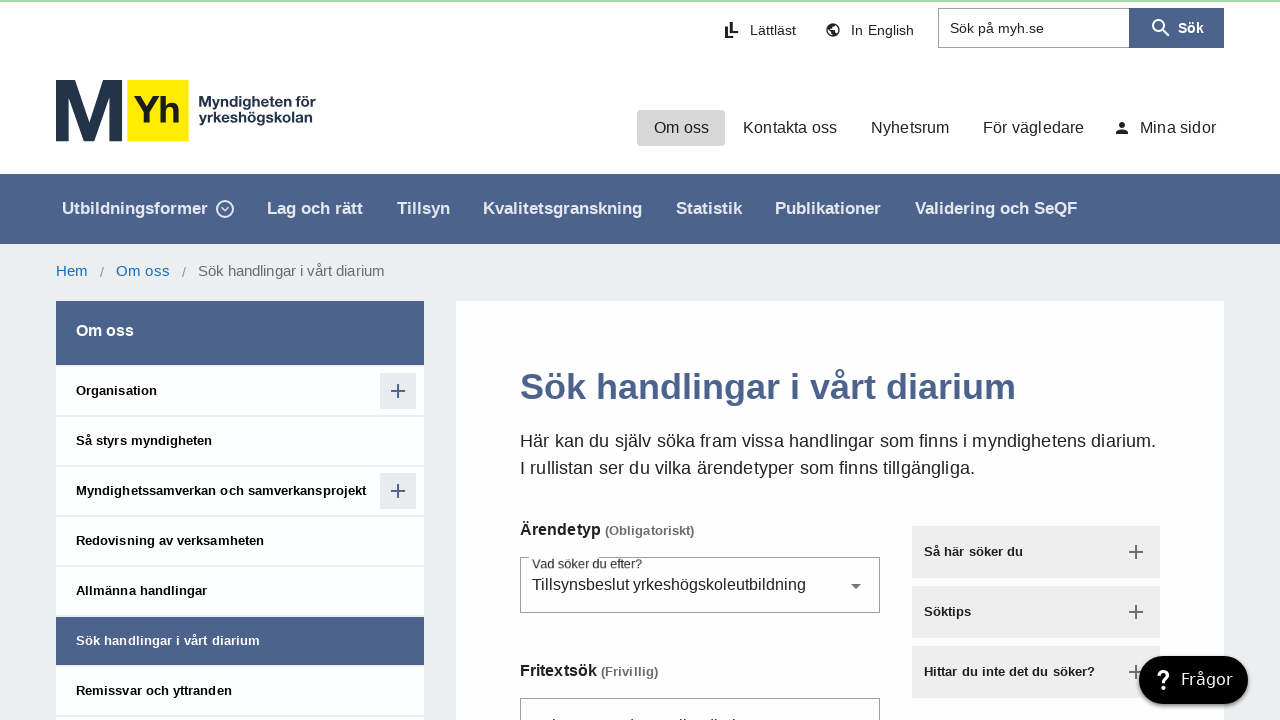

Verified list items loaded on page 4
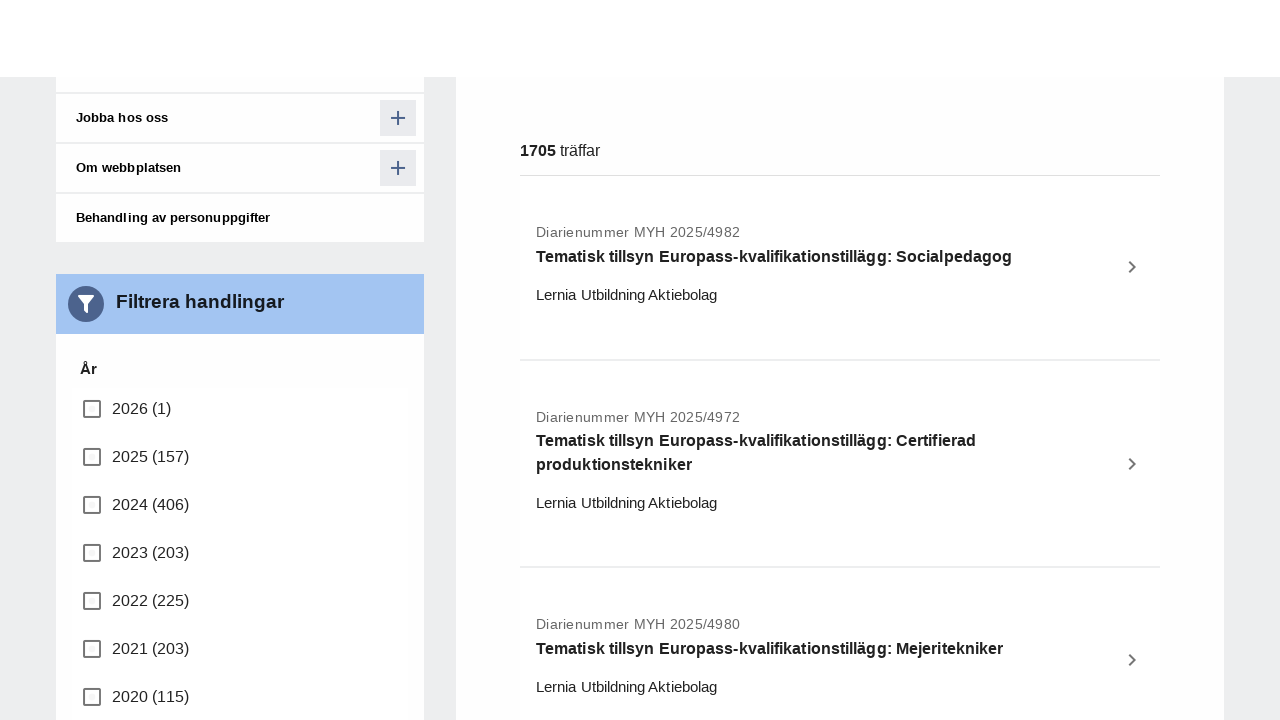

Navigated to page 5 of search results
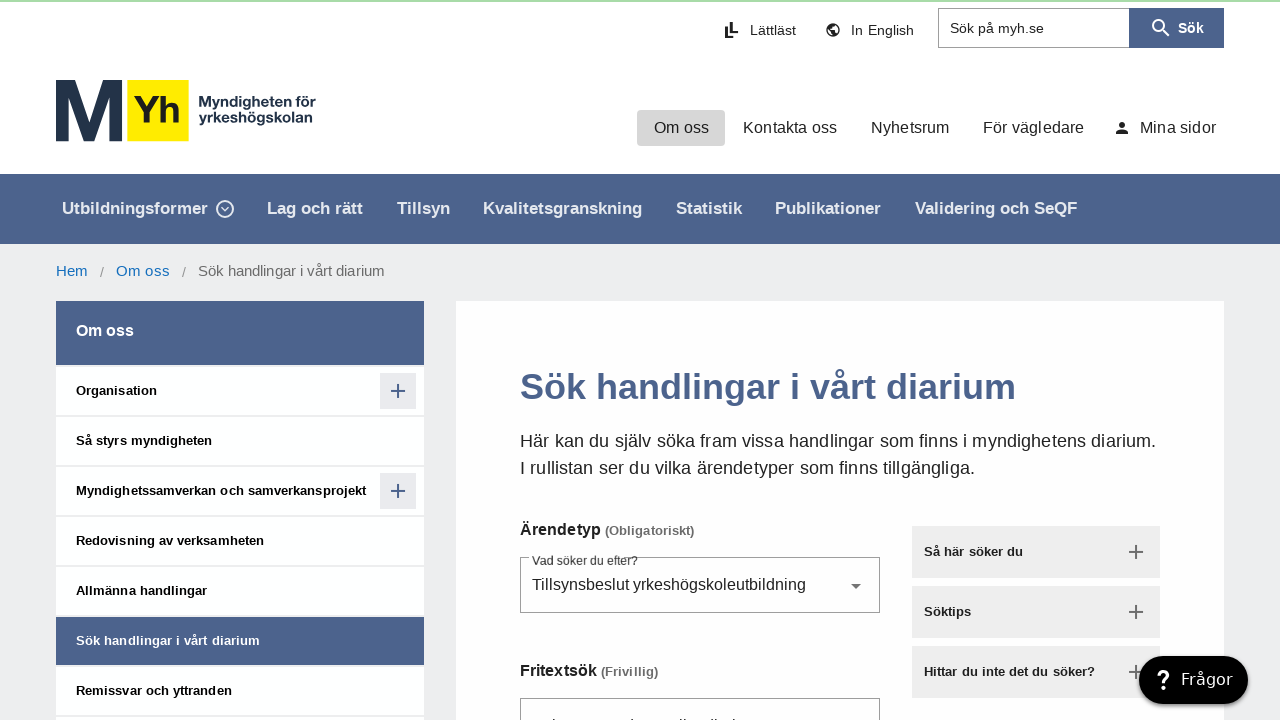

Verified list items loaded on page 5
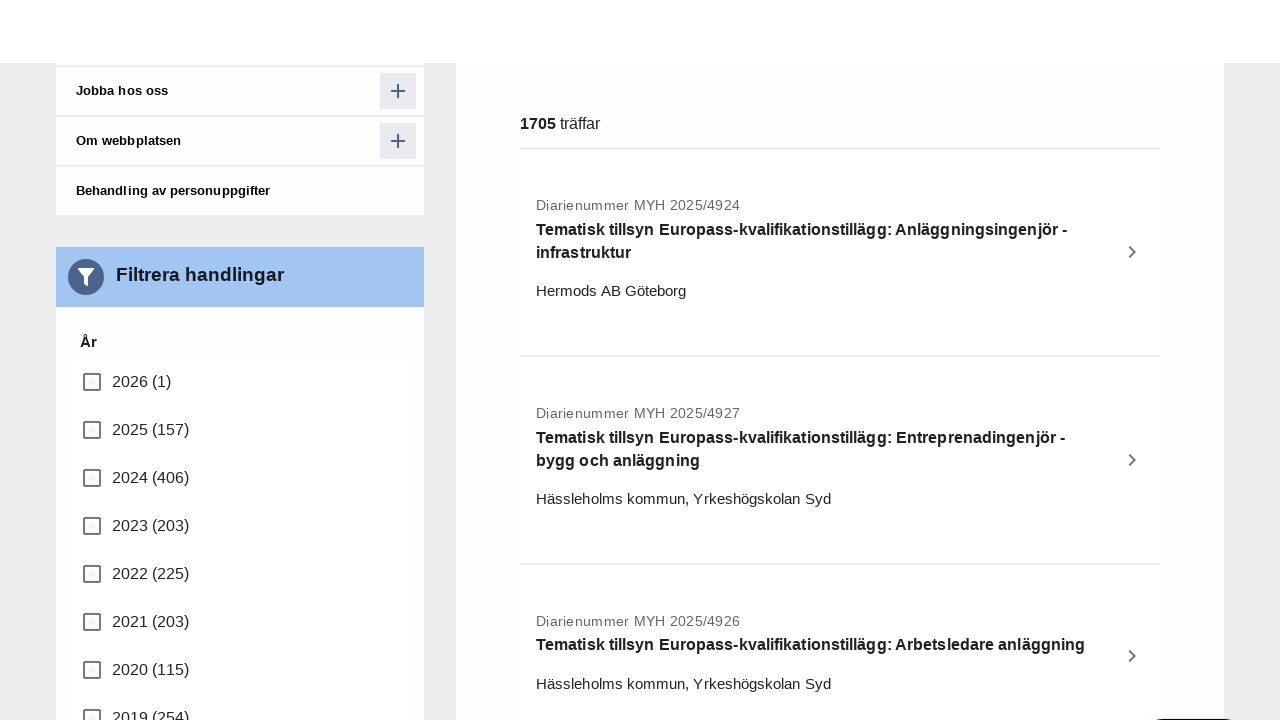

Navigated to page 6 of search results
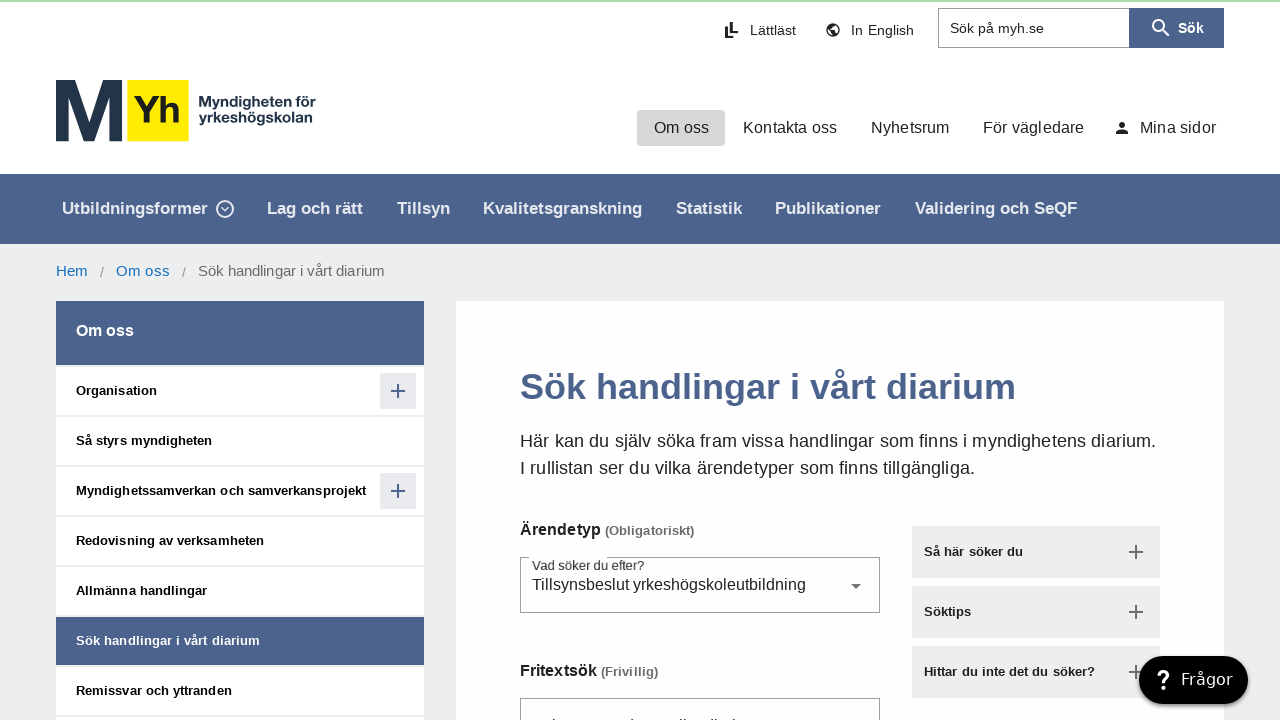

Verified list items loaded on page 6
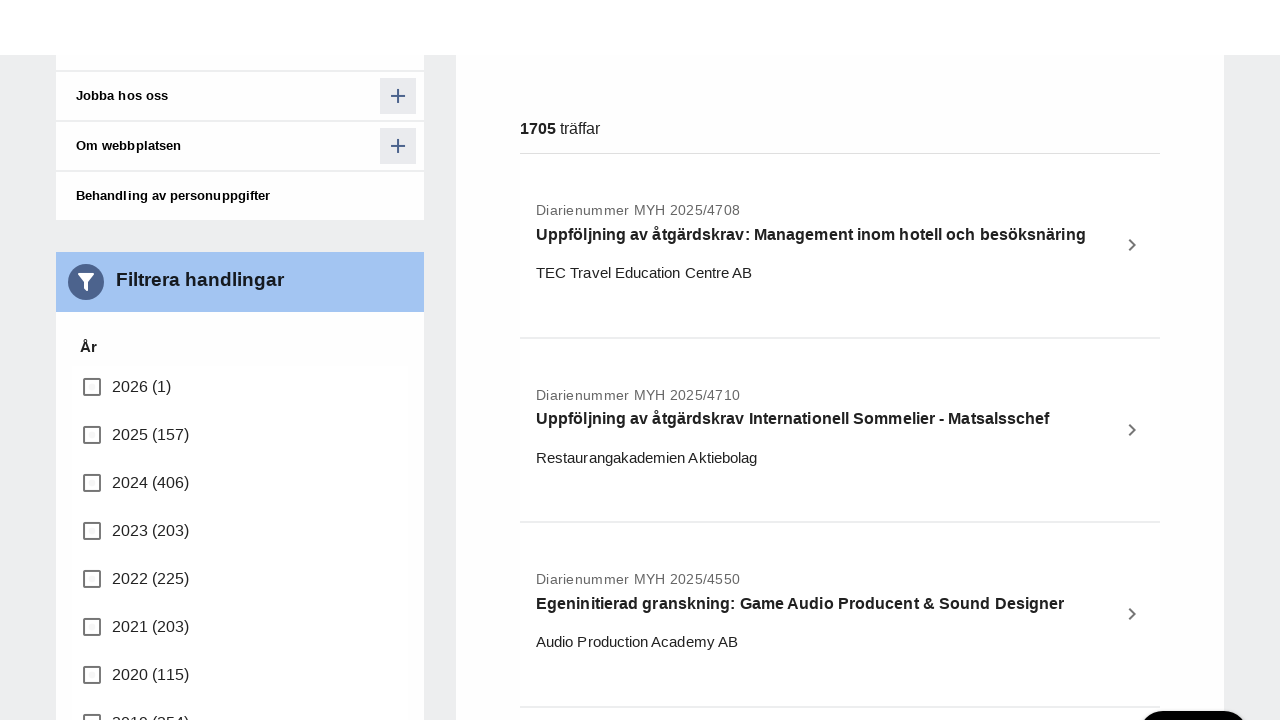

Navigated to page 7 of search results
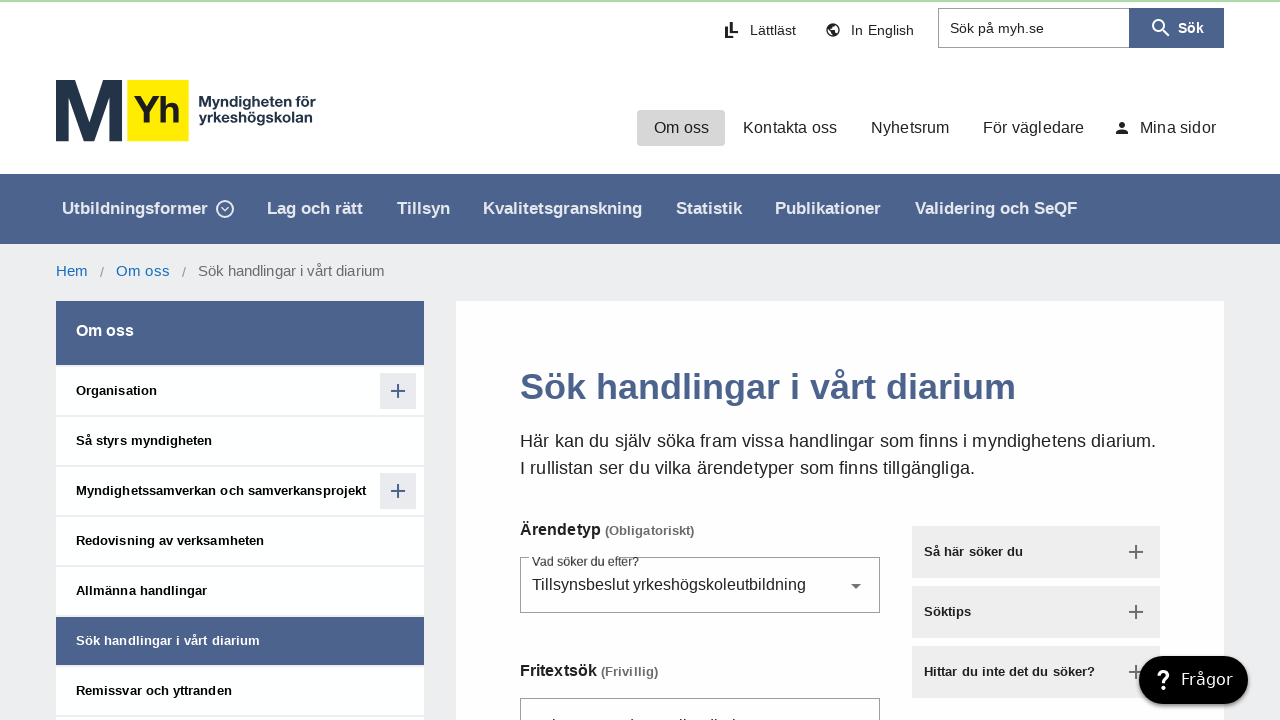

Verified list items loaded on page 7
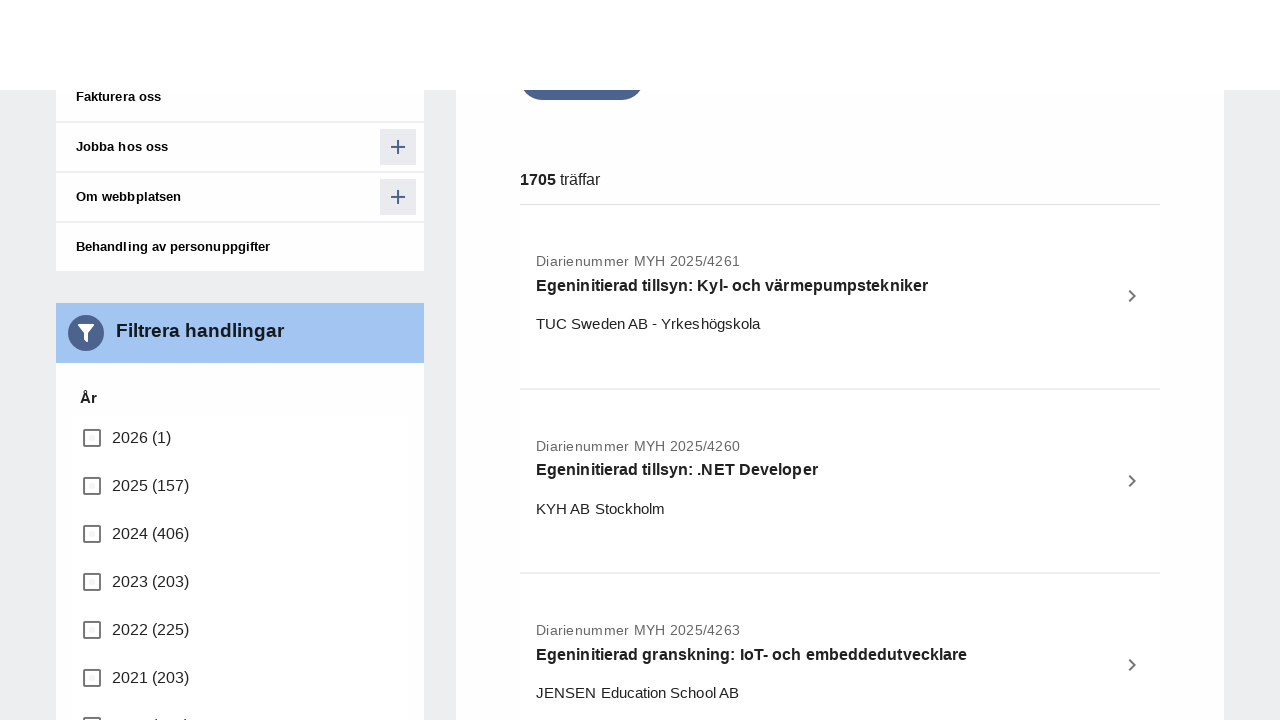

Navigated to page 8 of search results
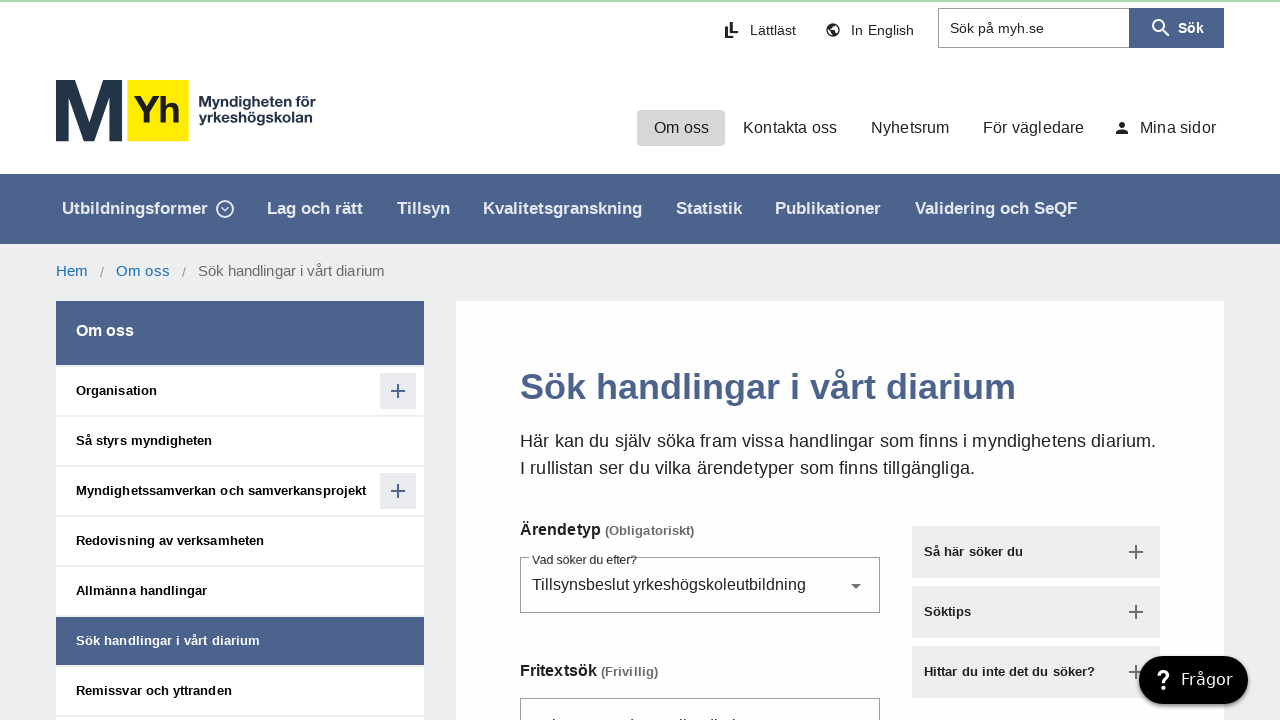

Verified list items loaded on page 8
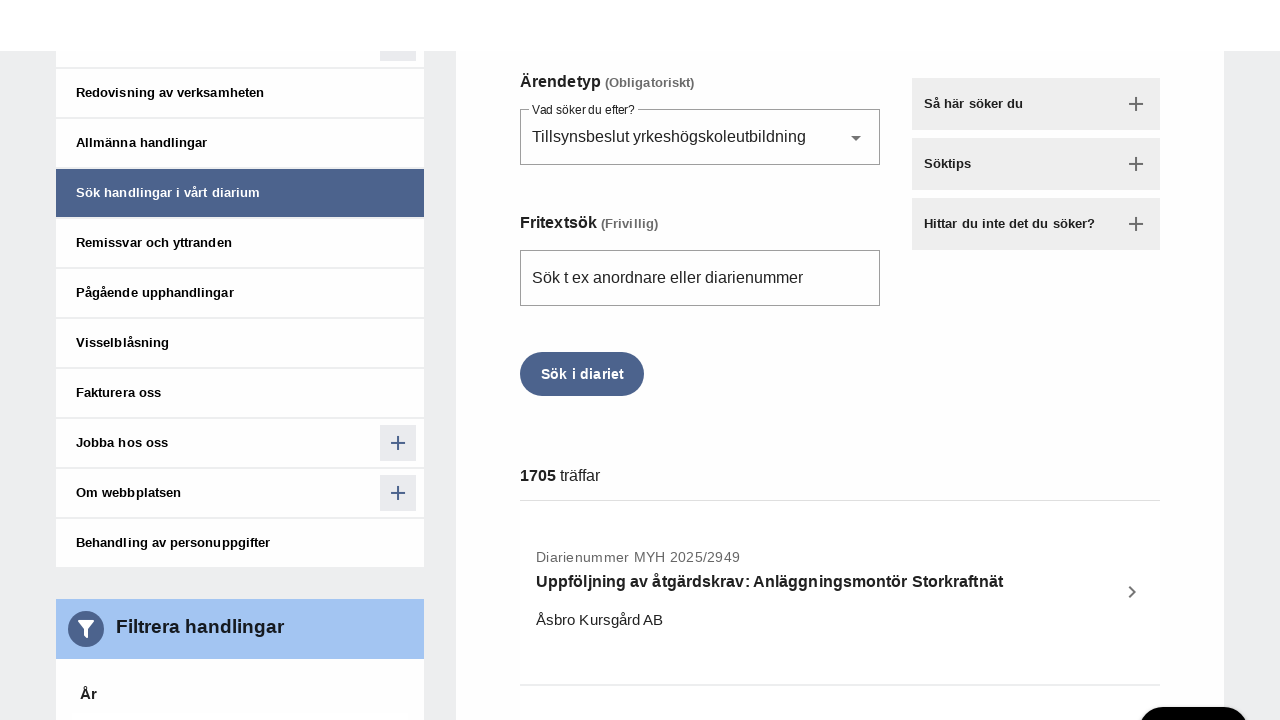

Navigated to page 9 of search results
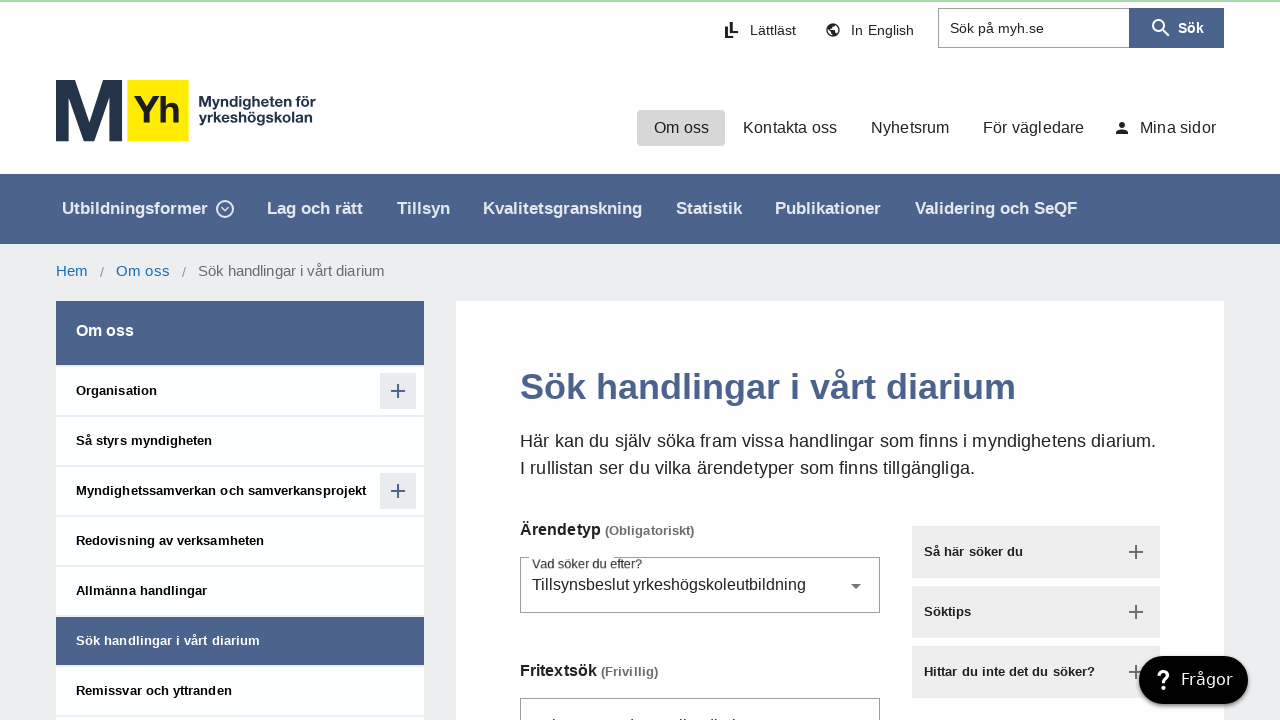

Verified list items loaded on page 9
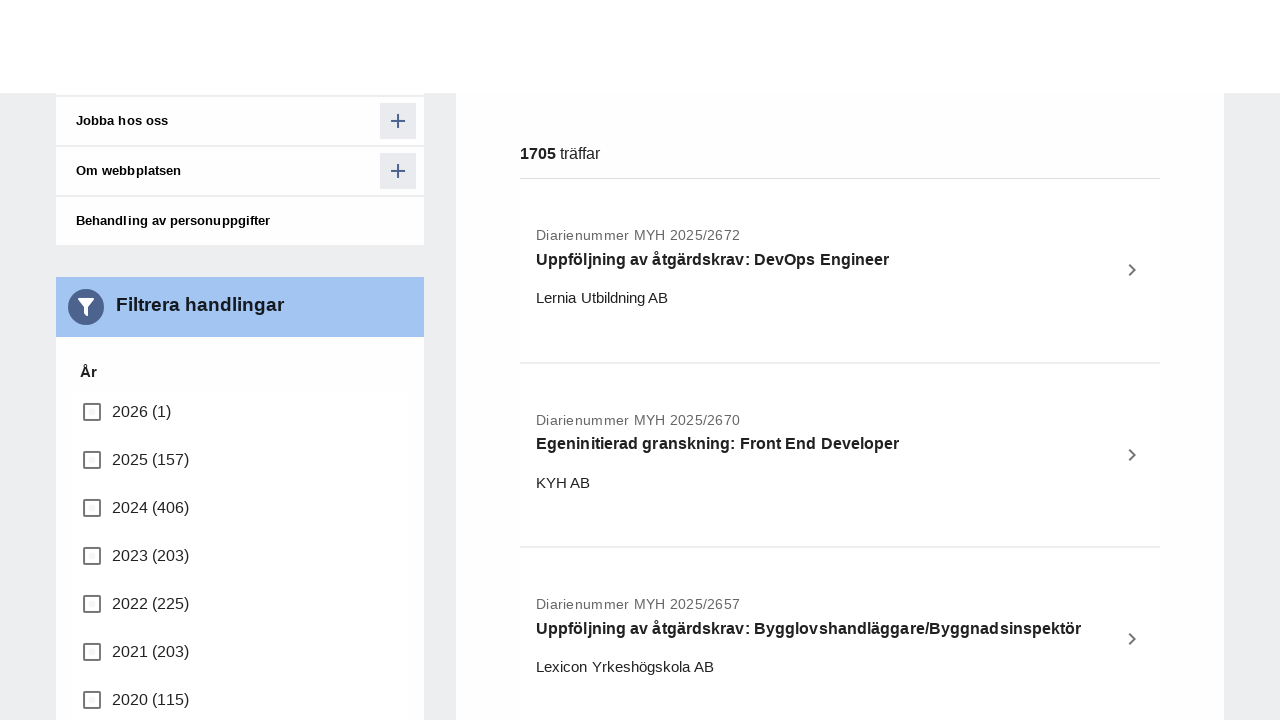

Navigated to page 10 of search results
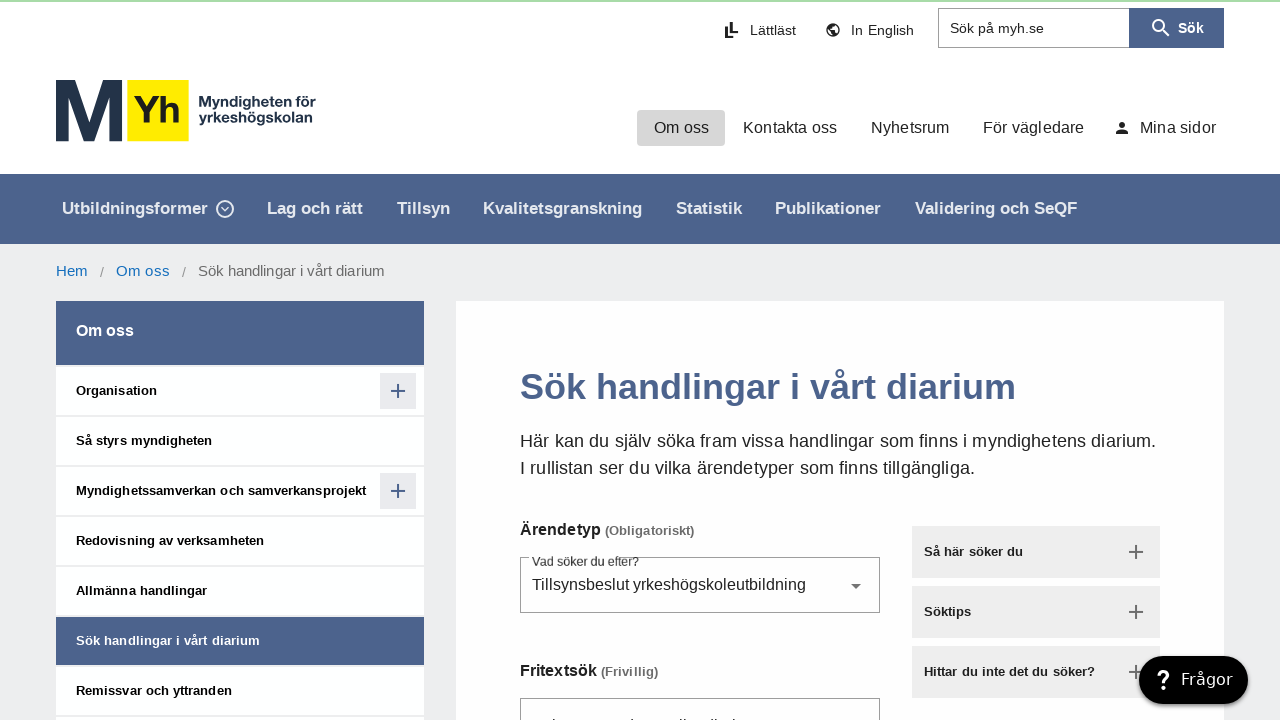

Verified list items loaded on page 10
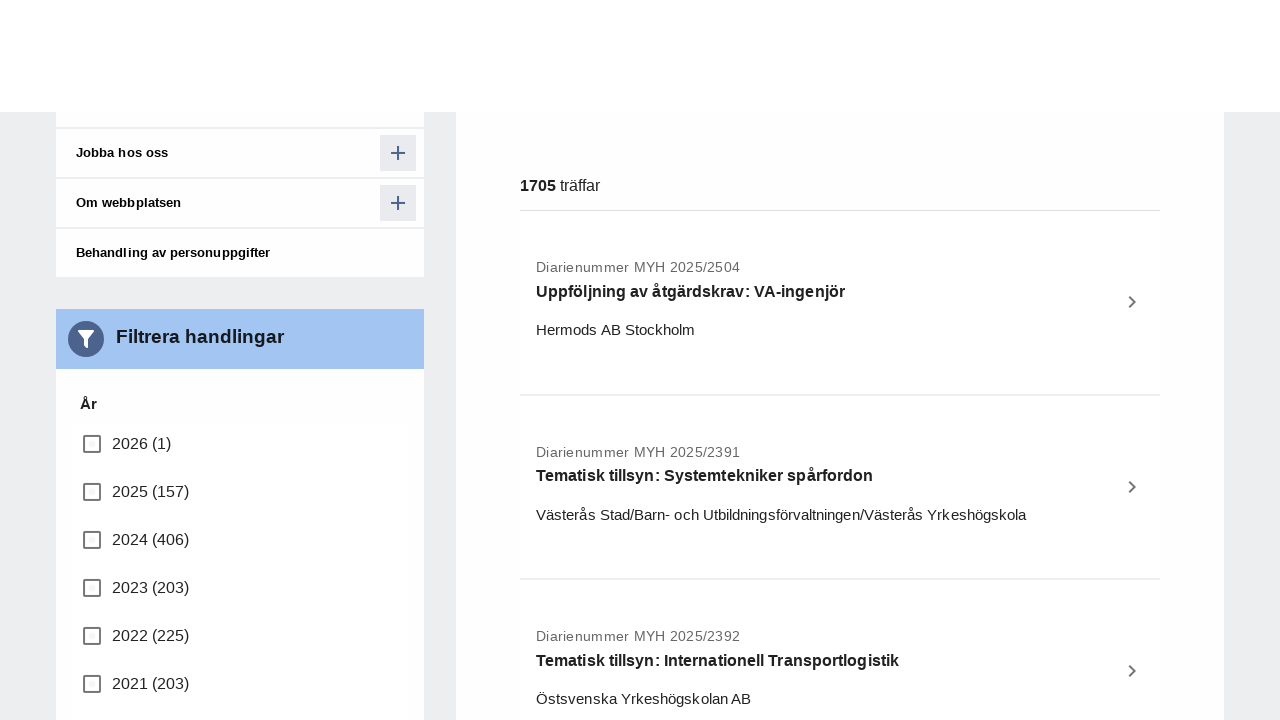

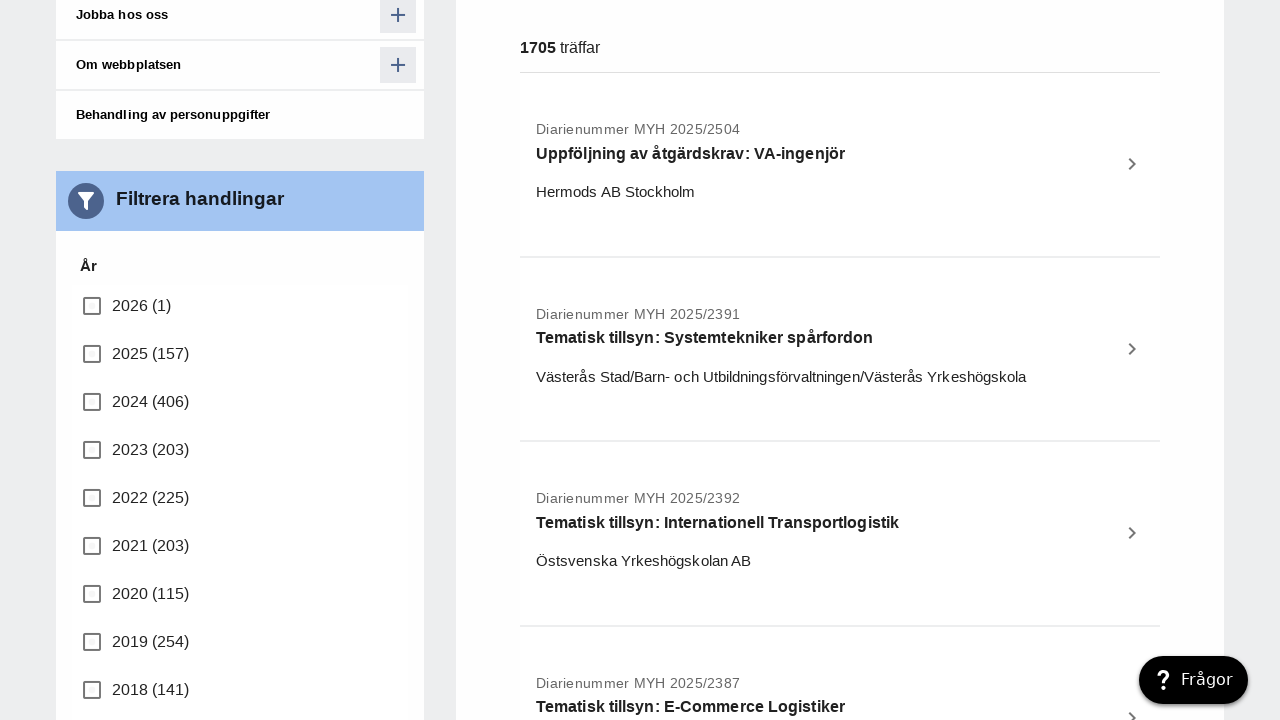